Tests the text-box form by filling all fields (full name, email, current address, permanent address) and verifying each output displays correctly after submission

Starting URL: https://demoqa.com/text-box

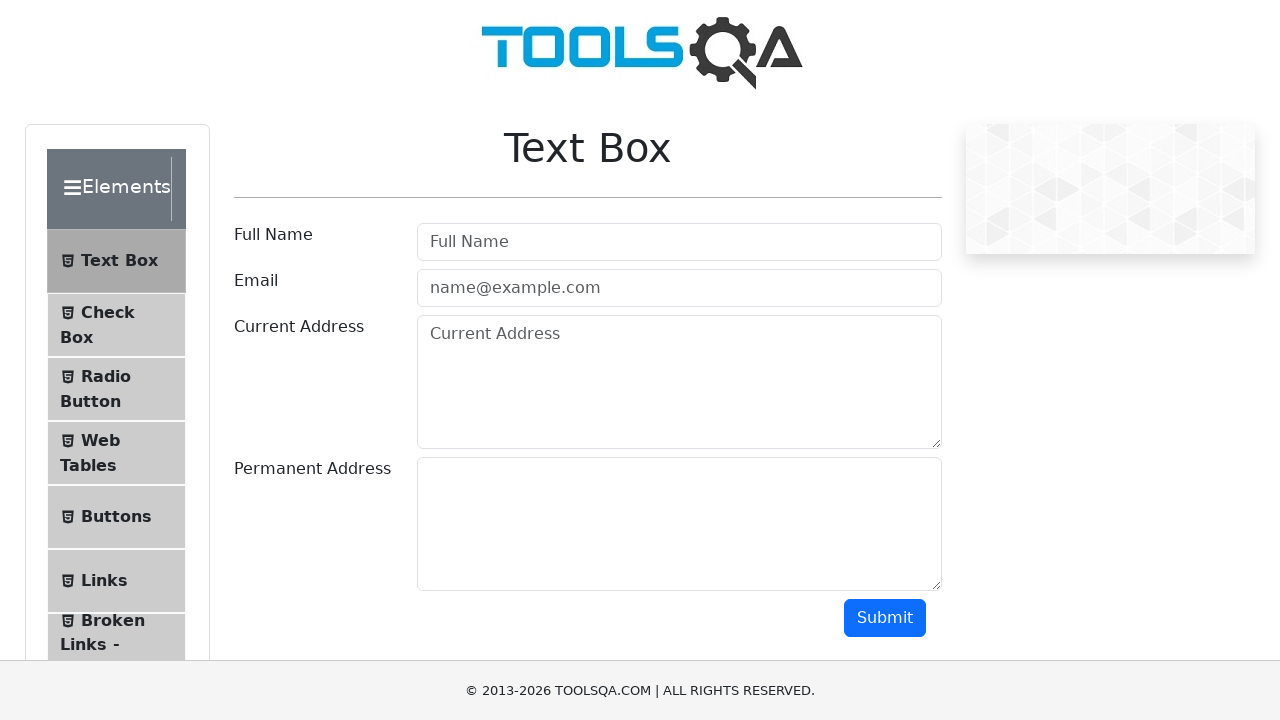

Filled full name field with 'Natalia' on #userName
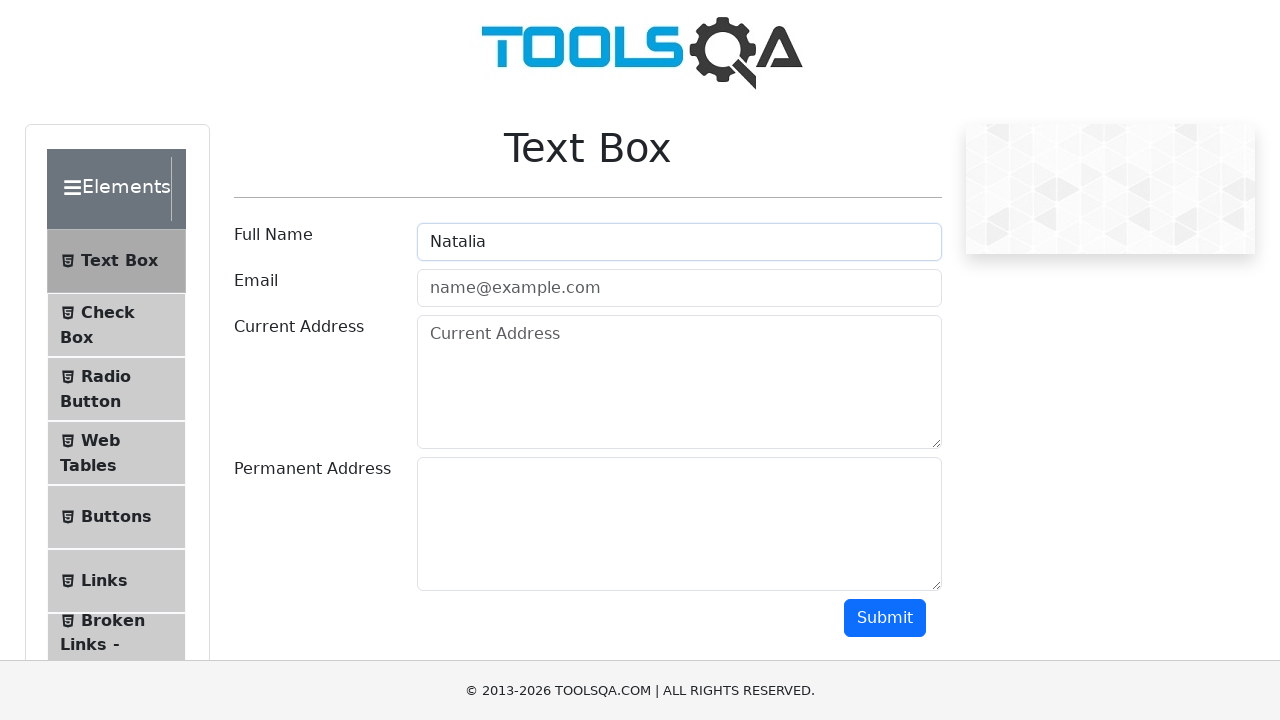

Filled email field with 'natalia@gmail.com' on #userEmail
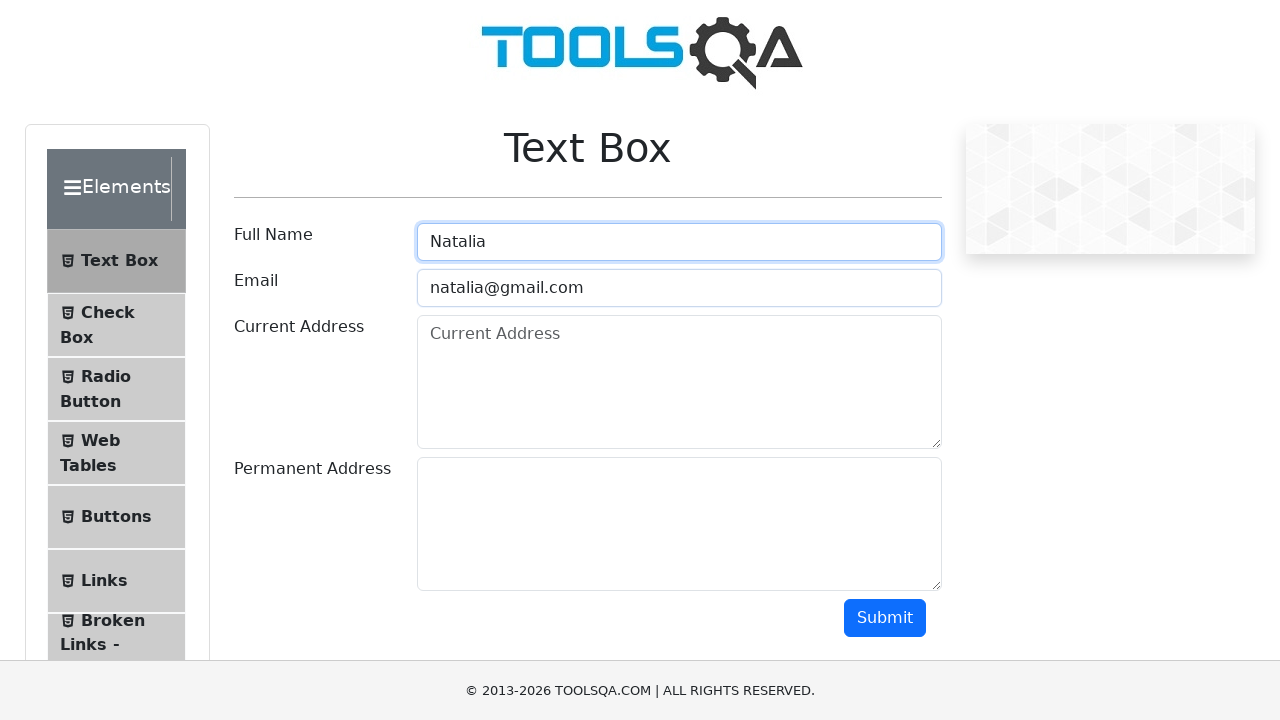

Filled current address field with 'Sciastlivaia' on #currentAddress
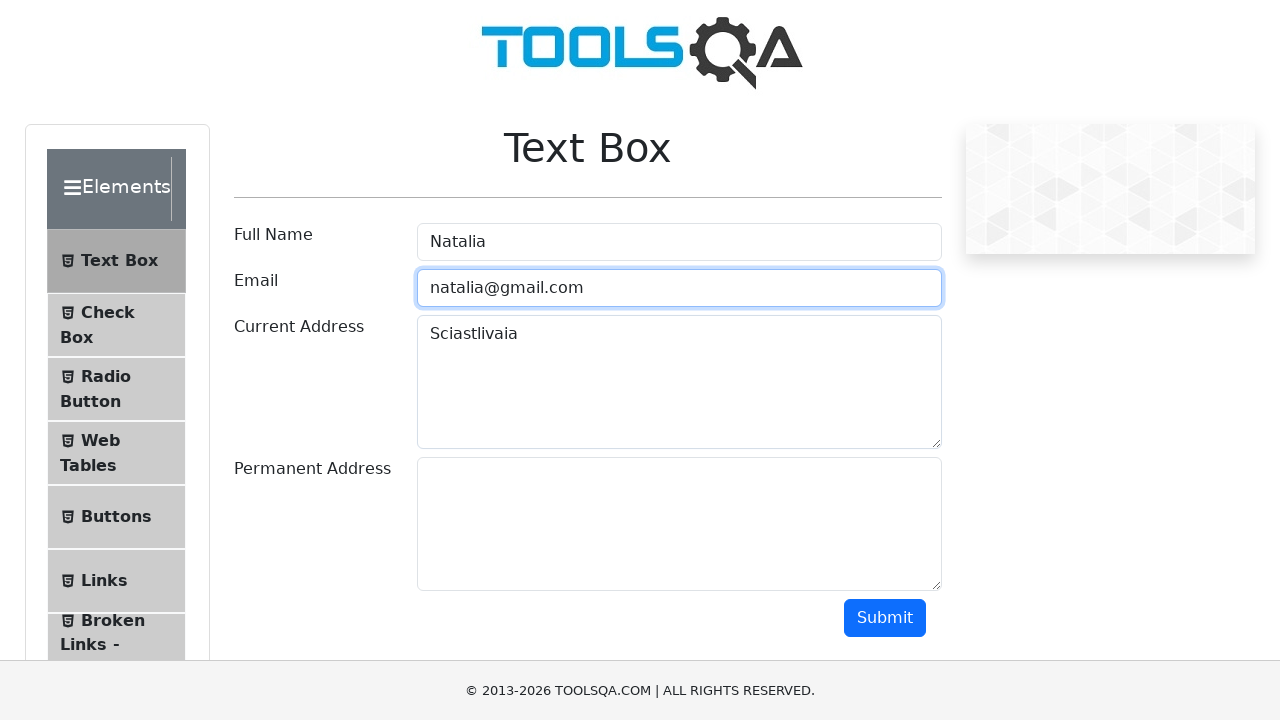

Filled permanent address field with 'Udacia' on #permanentAddress
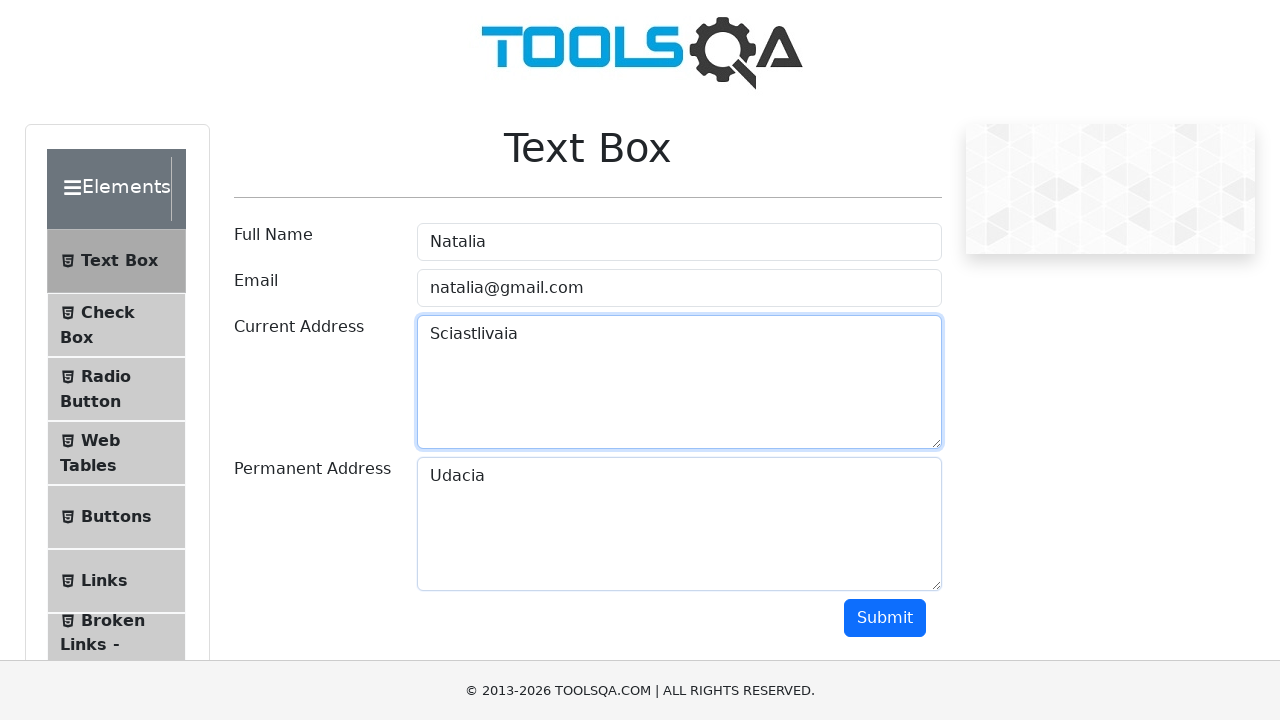

Clicked submit button to submit the text box form at (885, 618) on #submit
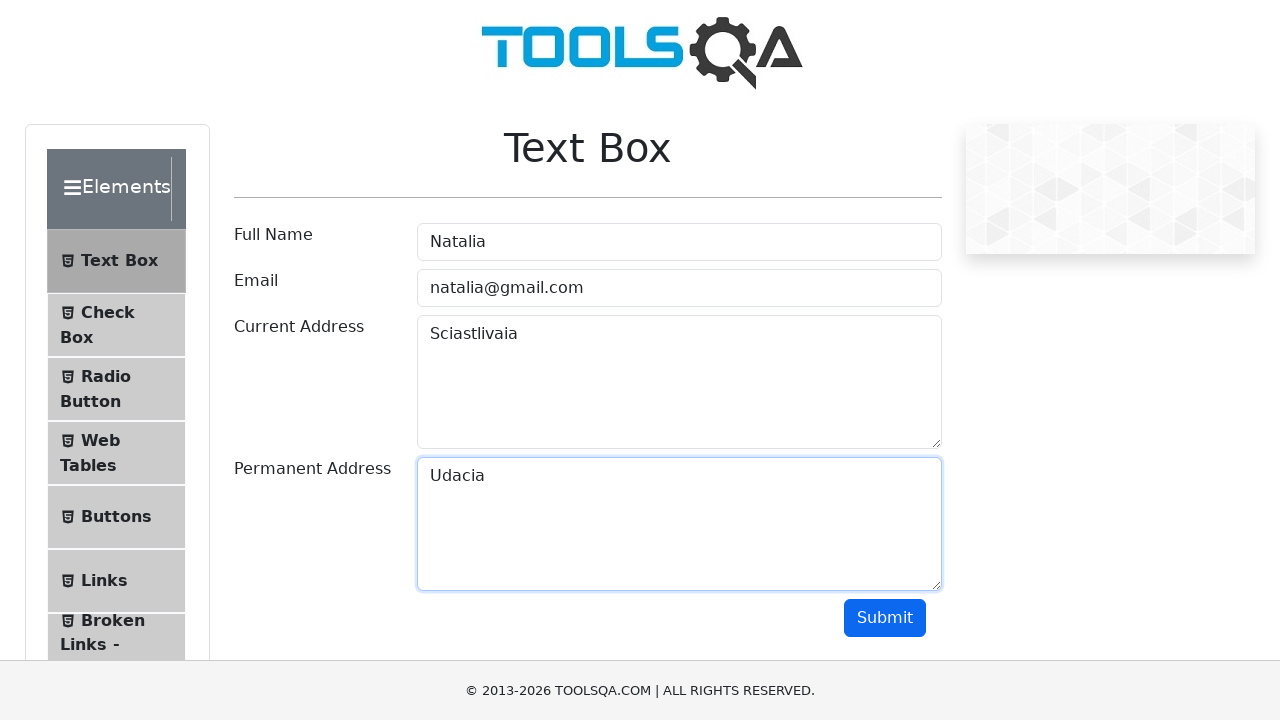

Verified name output field is displayed
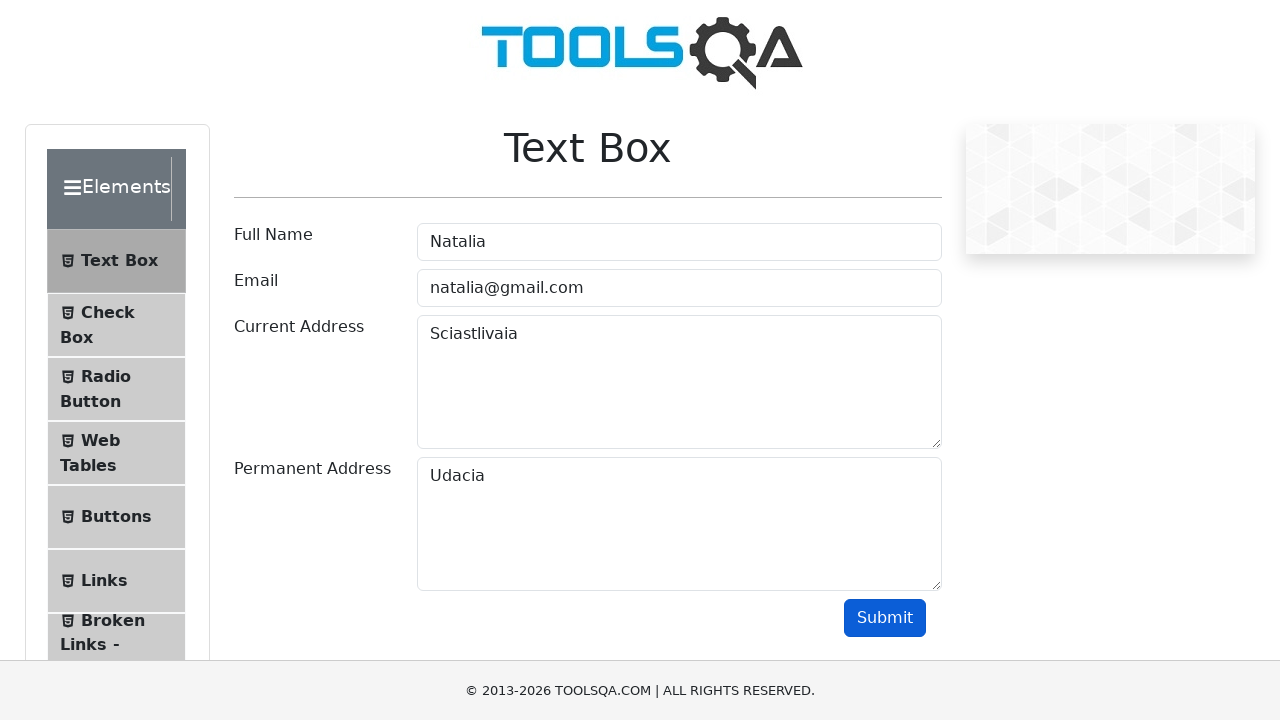

Verified email output field is displayed
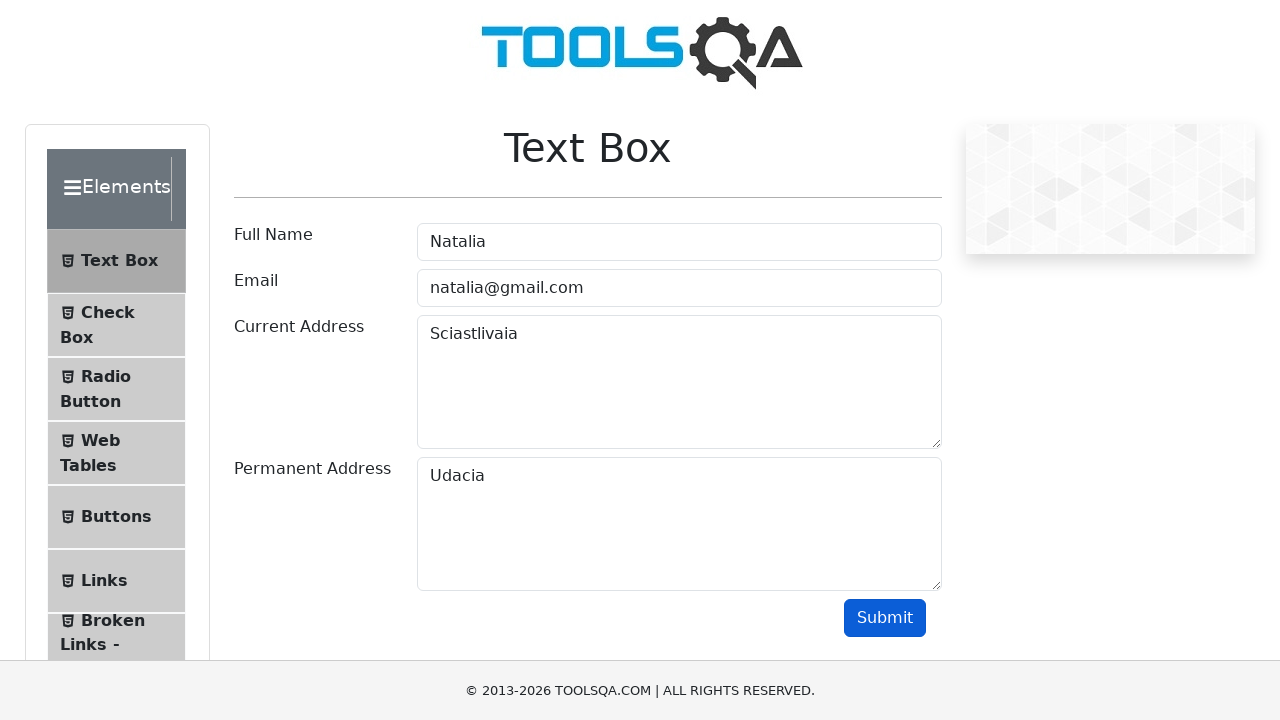

Verified current address output field is displayed
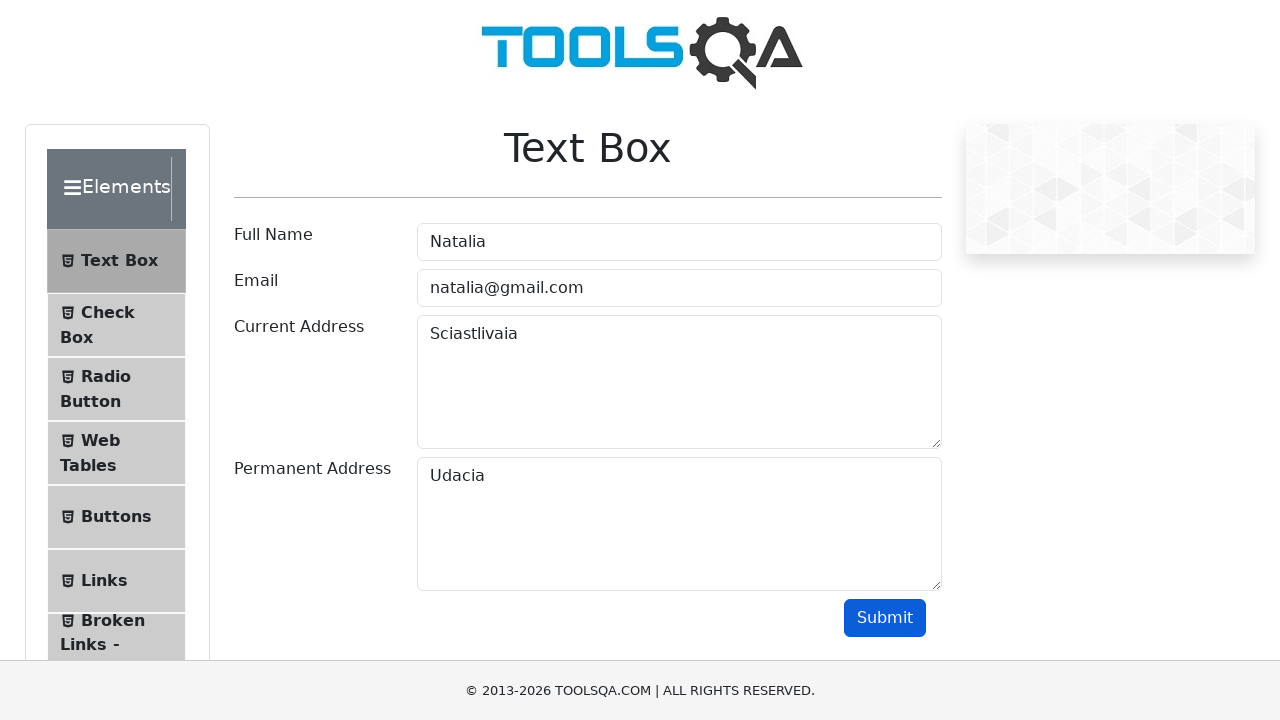

Verified permanent address output field is displayed
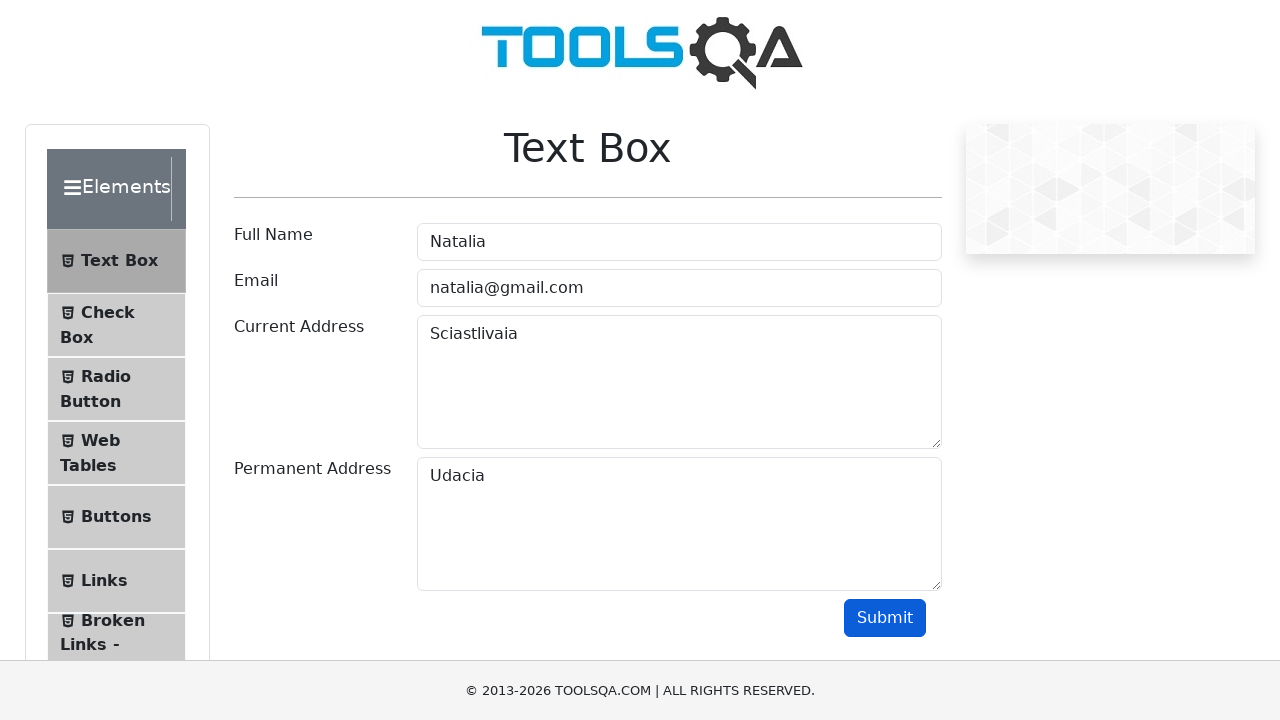

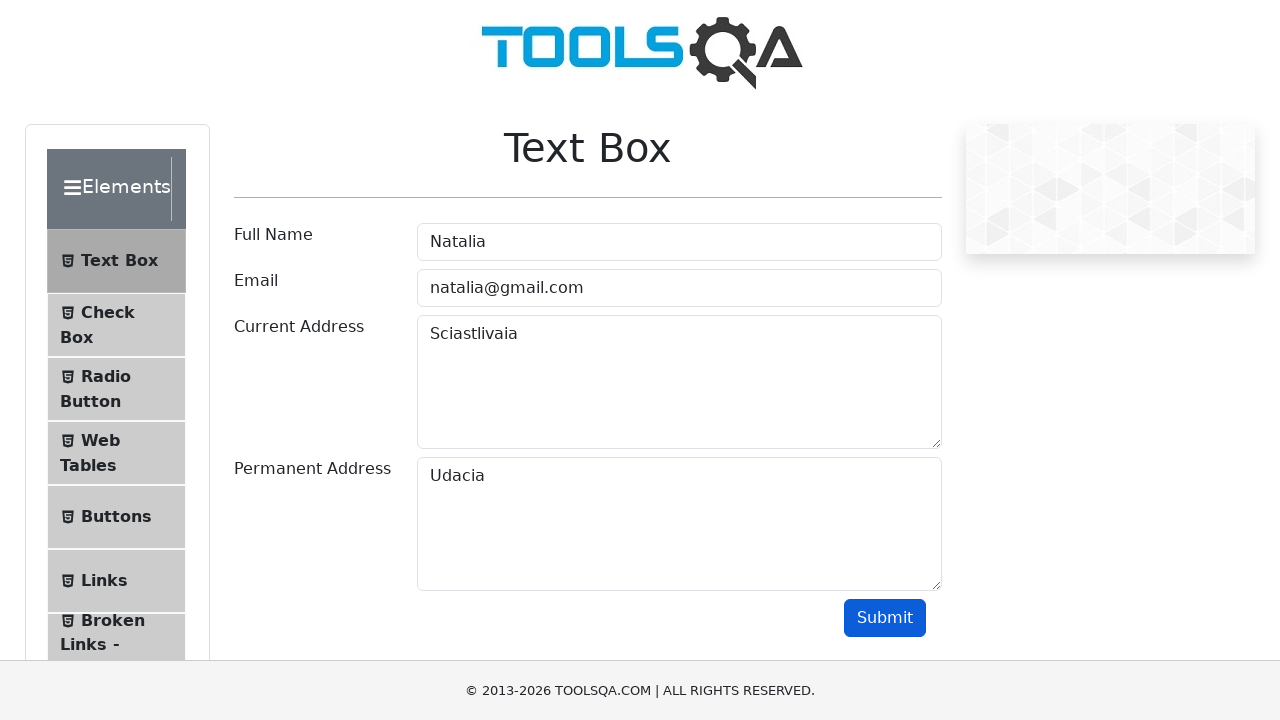